Navigates to SportPesa football betting page and clicks on the forgot password link

Starting URL: https://www.ke.sportpesa.com/en/sports-betting/football-1/

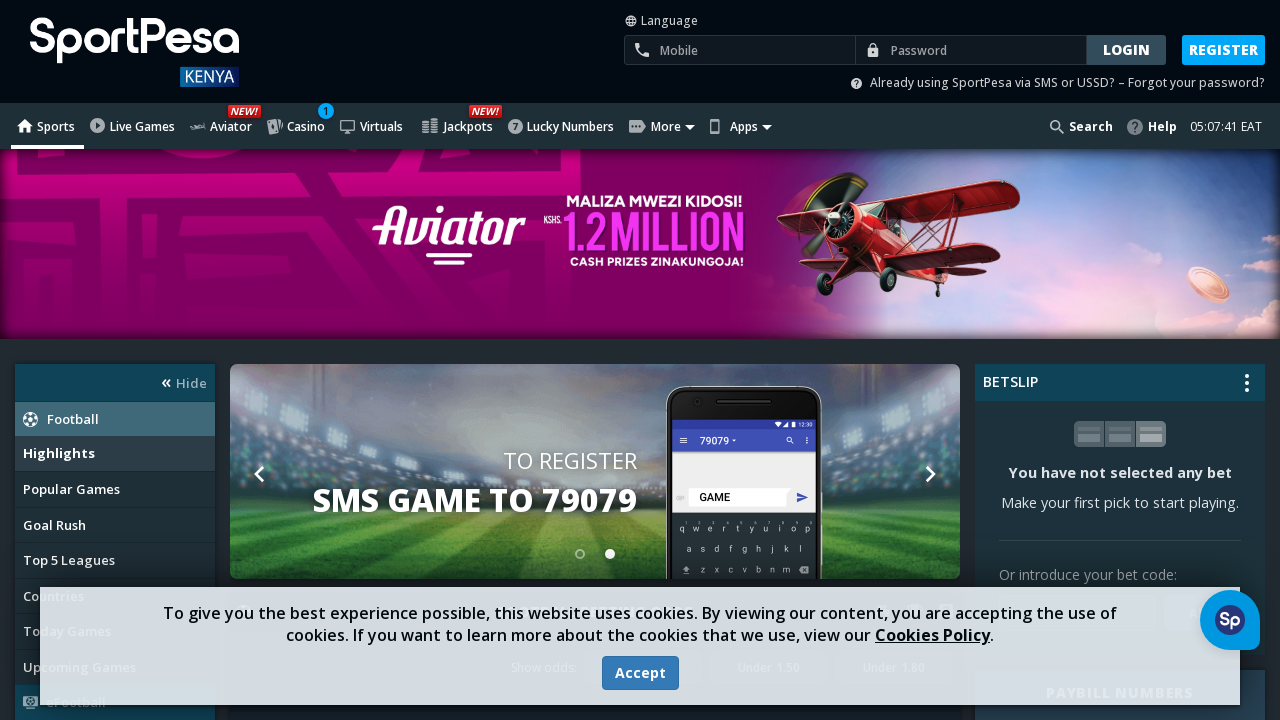

Navigated to SportPesa football betting page
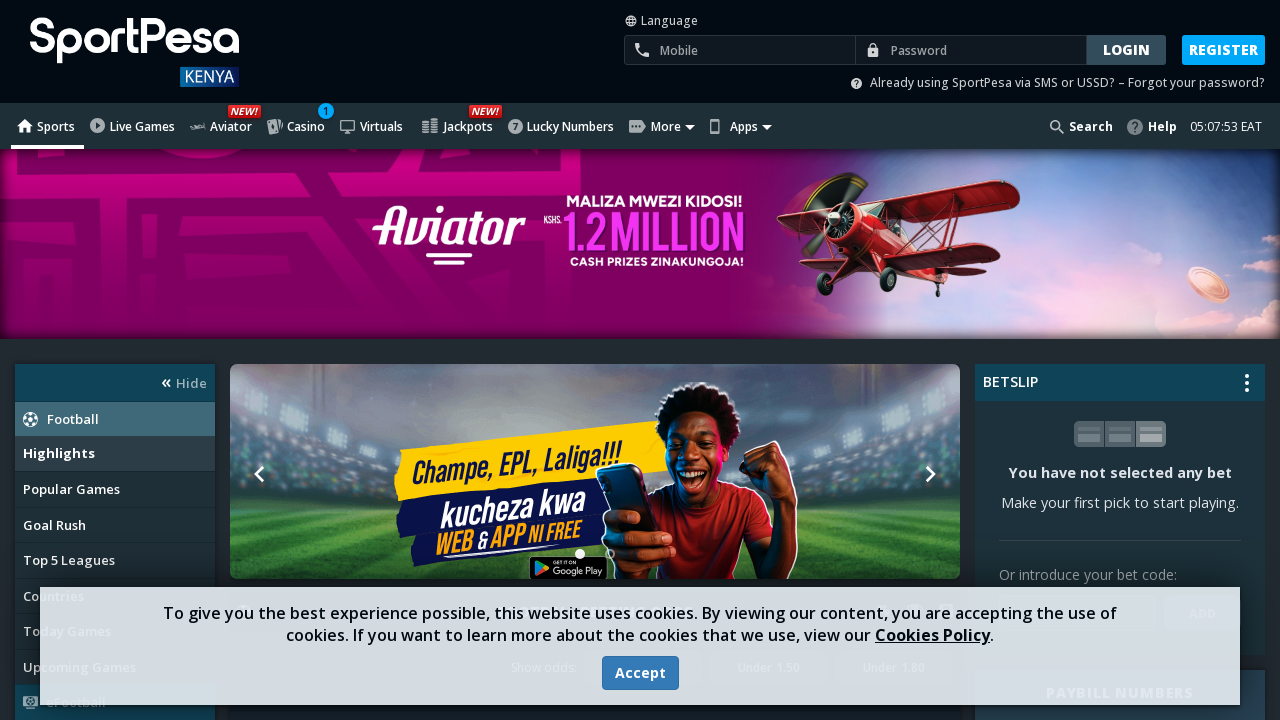

Clicked on the forgot password link at (1196, 83) on #retrieve-password > span:nth-child(3)
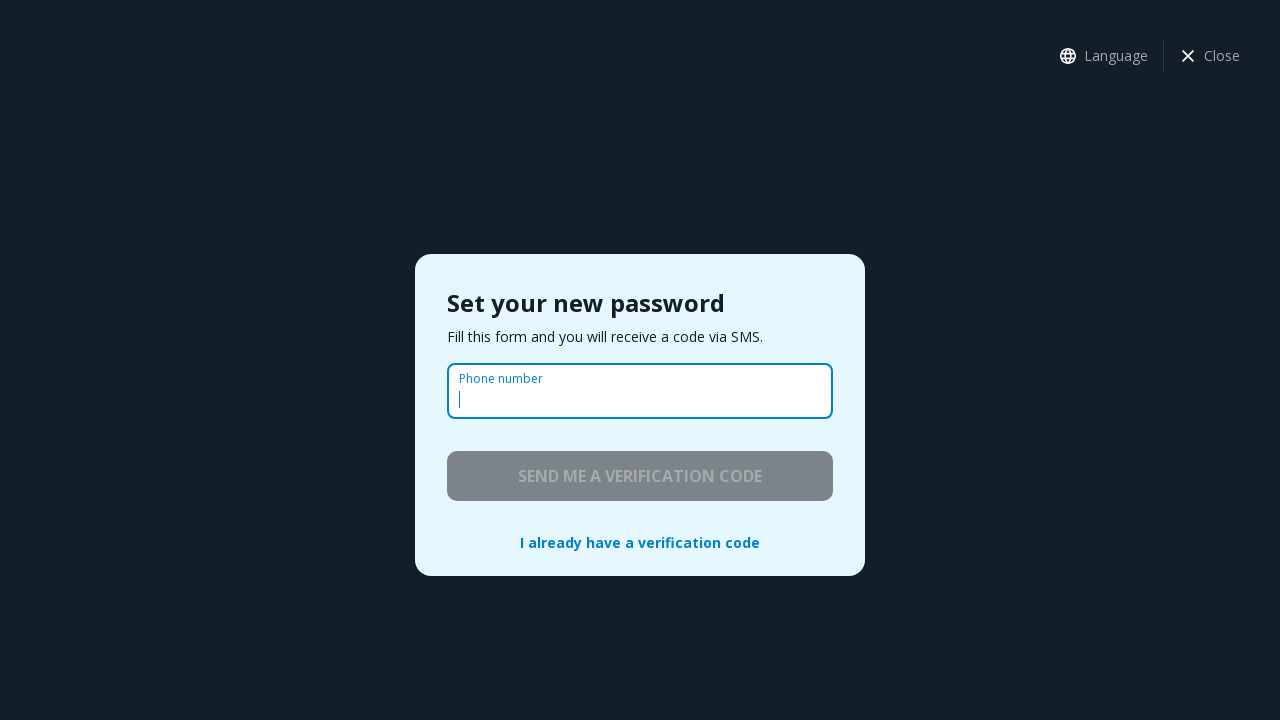

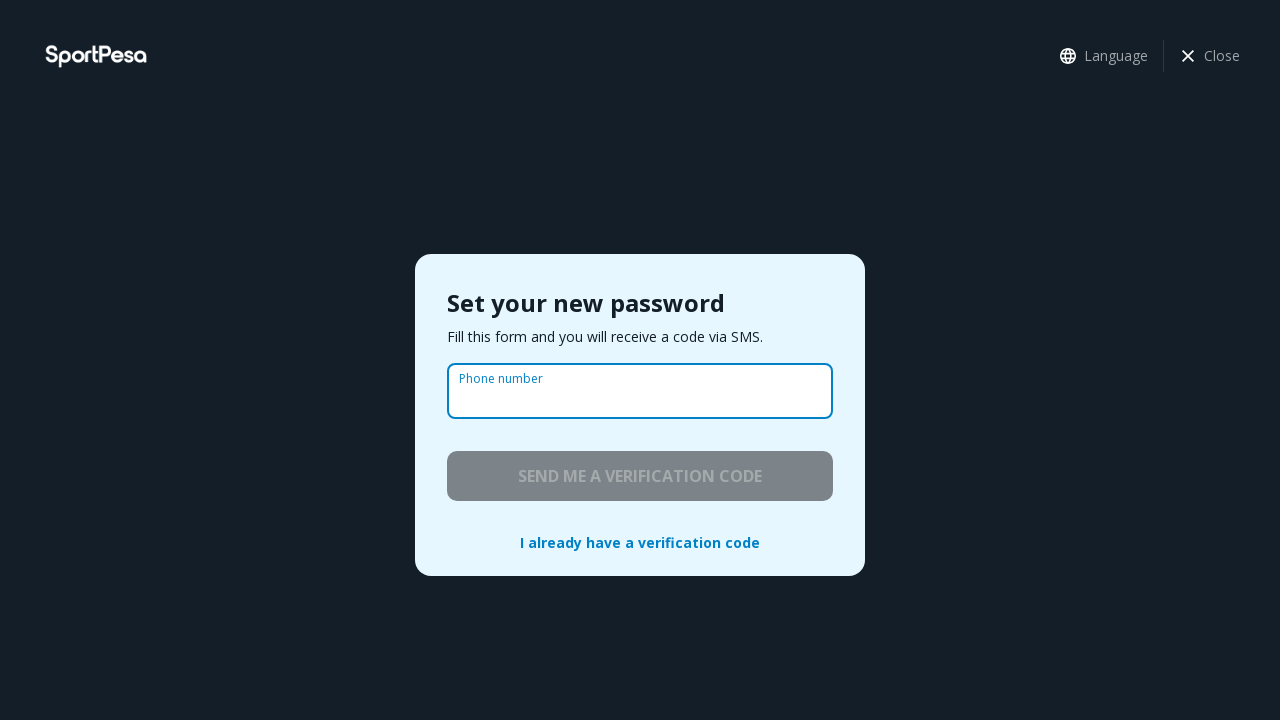